Tests right-click (context click) functionality by performing a right-click on a button and verifying the result message appears

Starting URL: https://demoqa.com/buttons

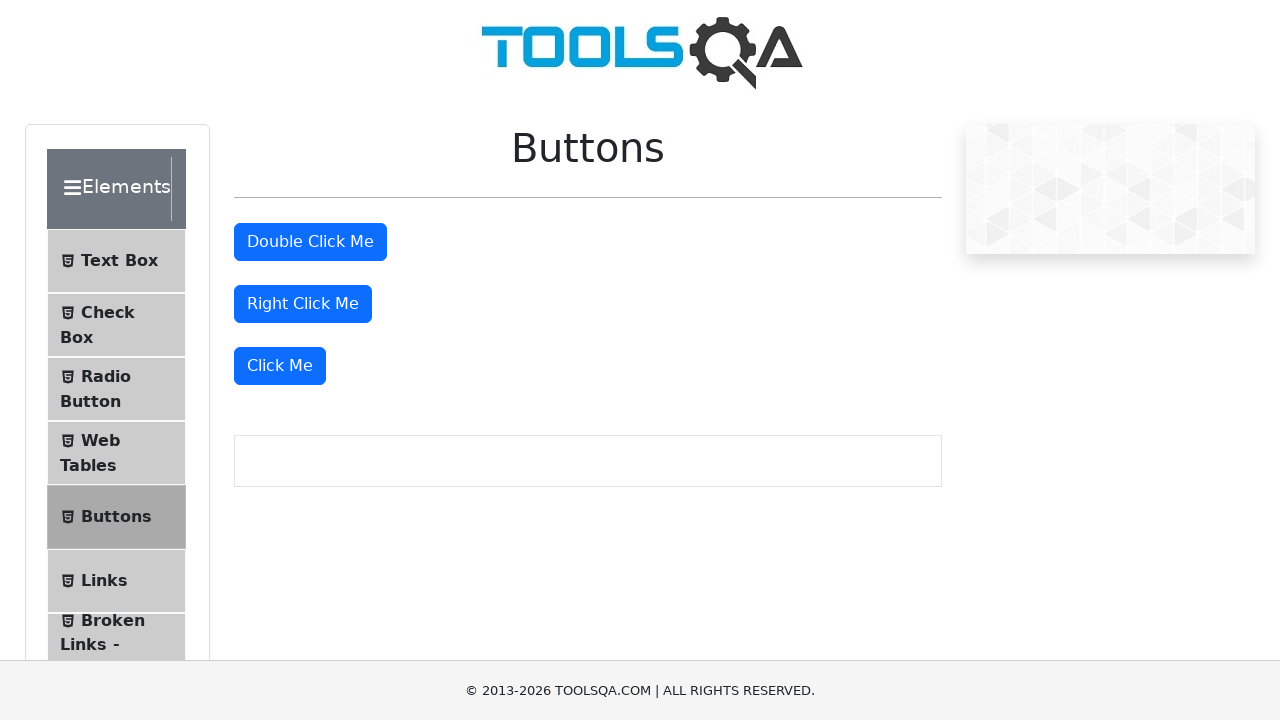

Right-clicked the right click button at (303, 304) on #rightClickBtn
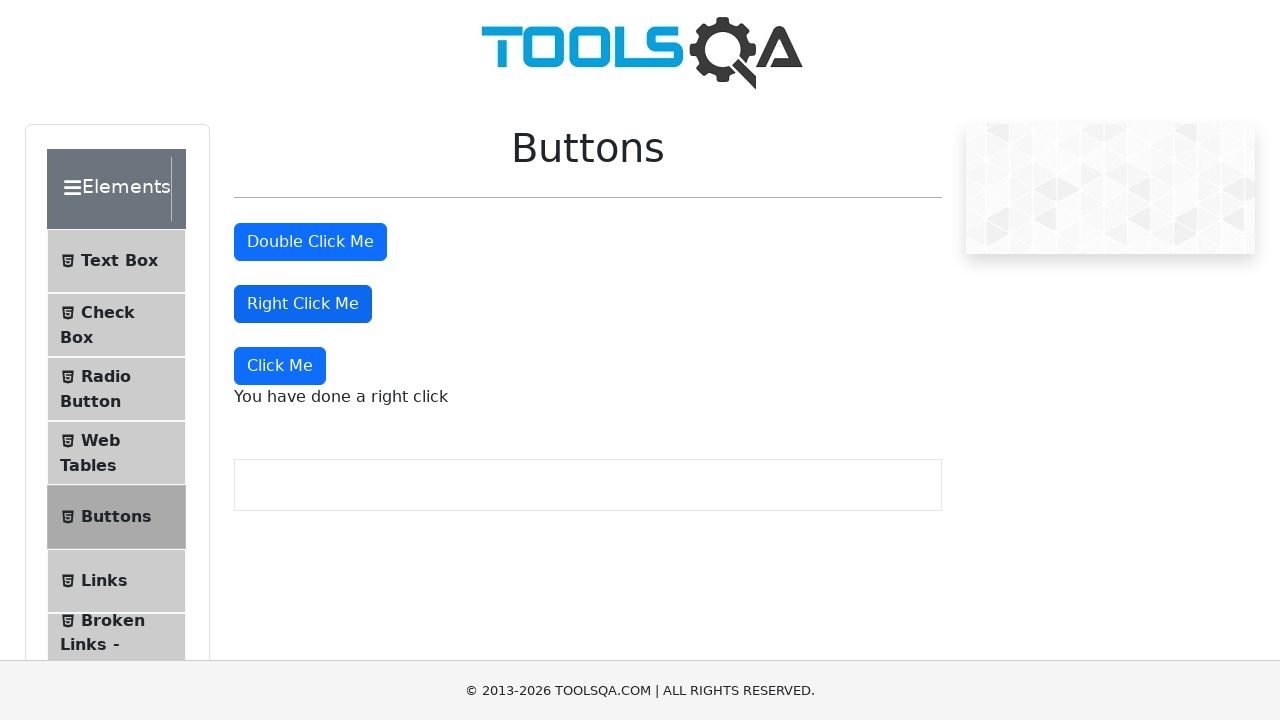

Right-click result message appeared
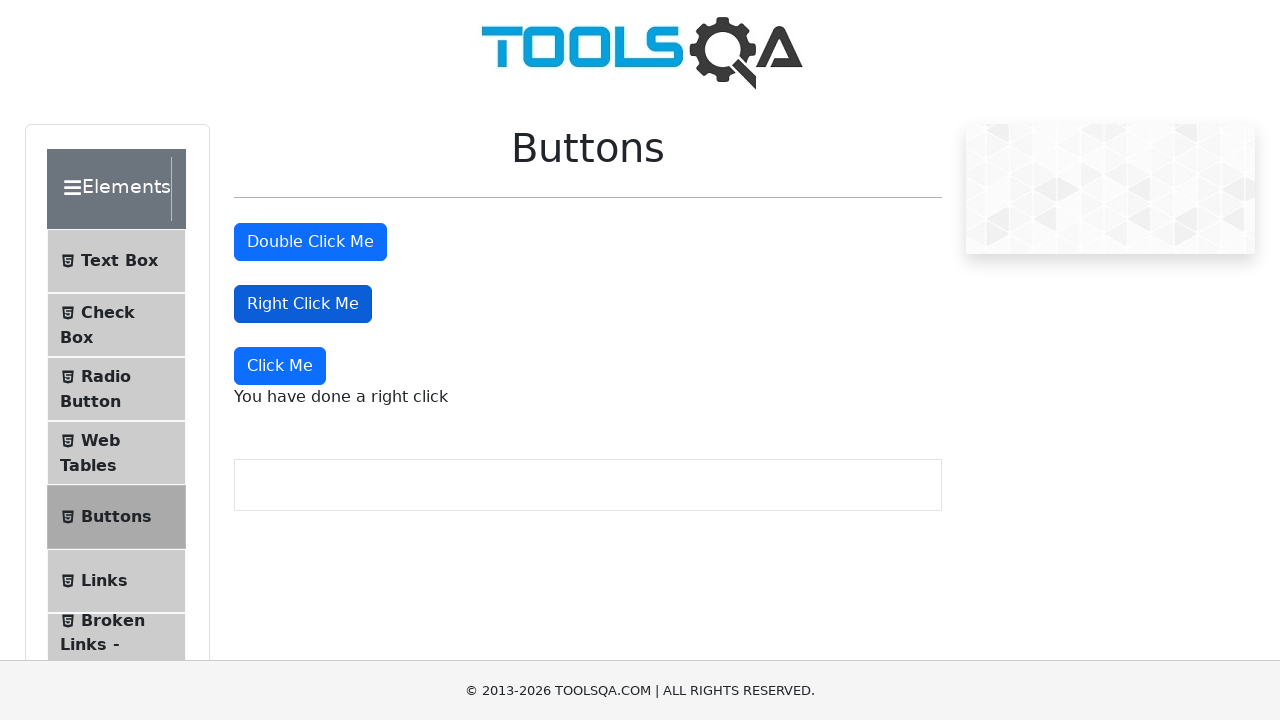

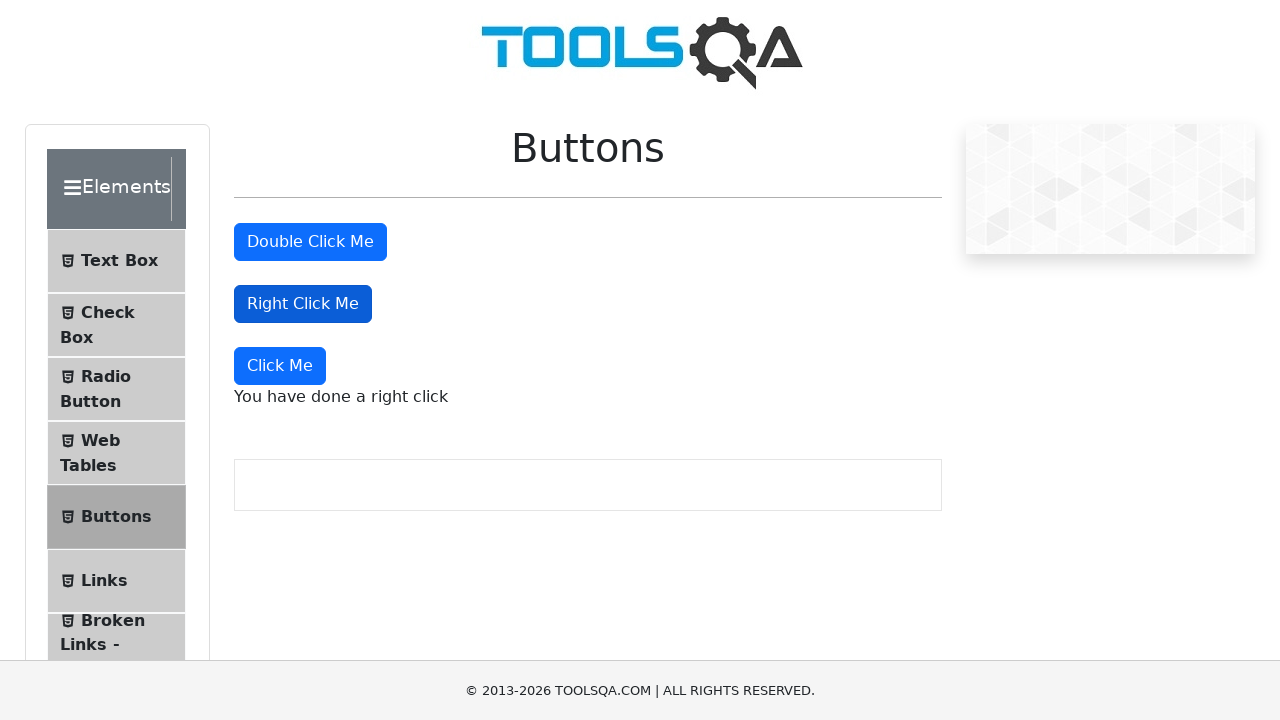